Tests mouse move by current position offset

Starting URL: https://www.selenium.dev/selenium/web/mouse_interaction.html

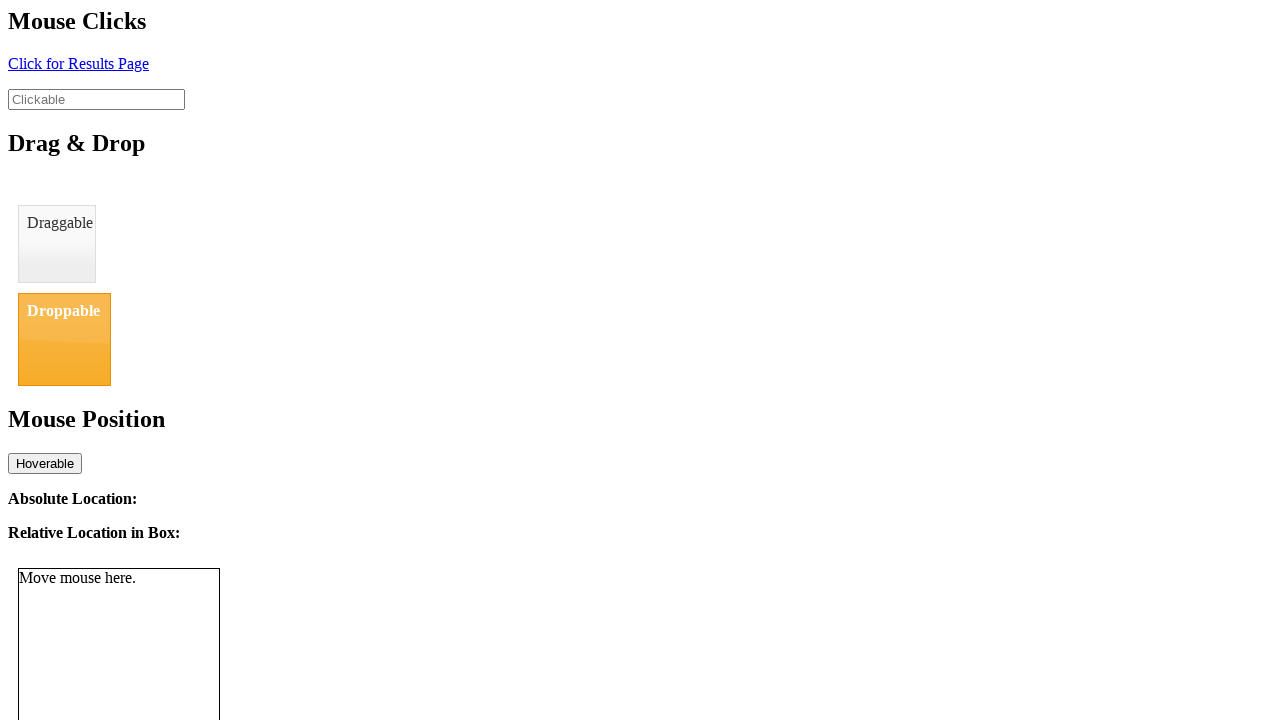

Moved mouse to initial position (10, 12) at (10, 12)
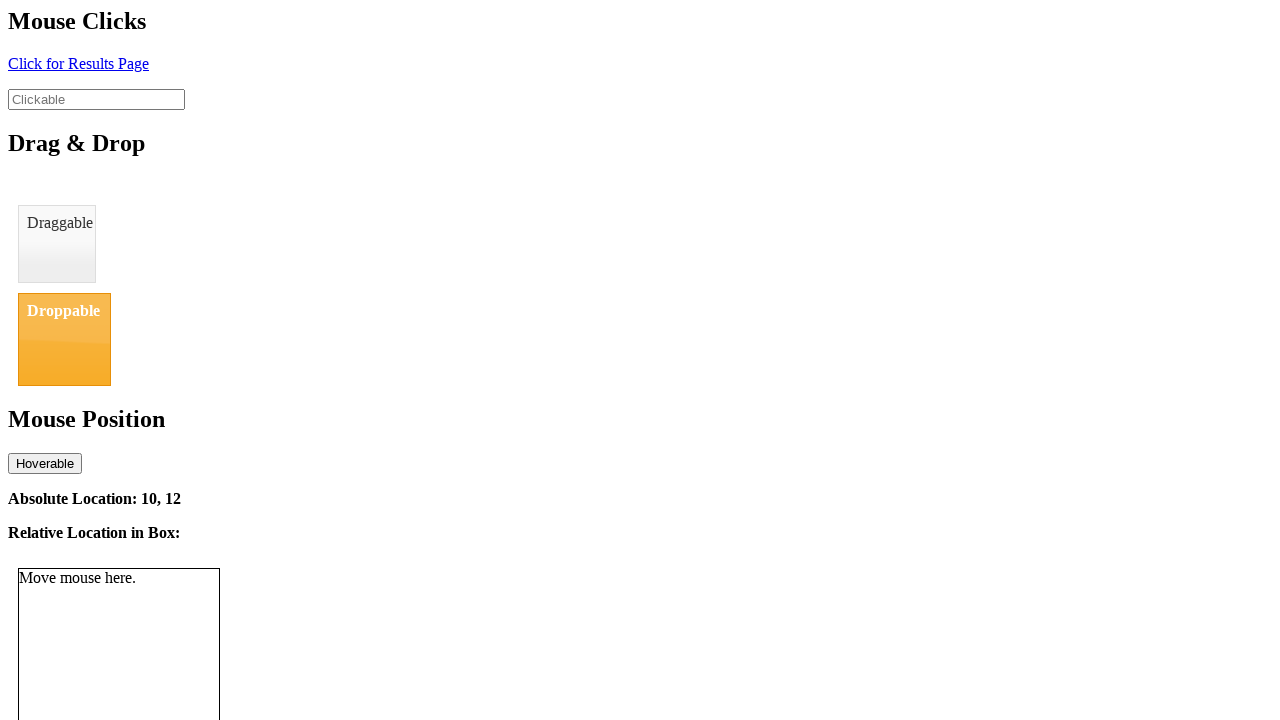

Moved mouse by offset from current position to (22, 27) at (22, 27)
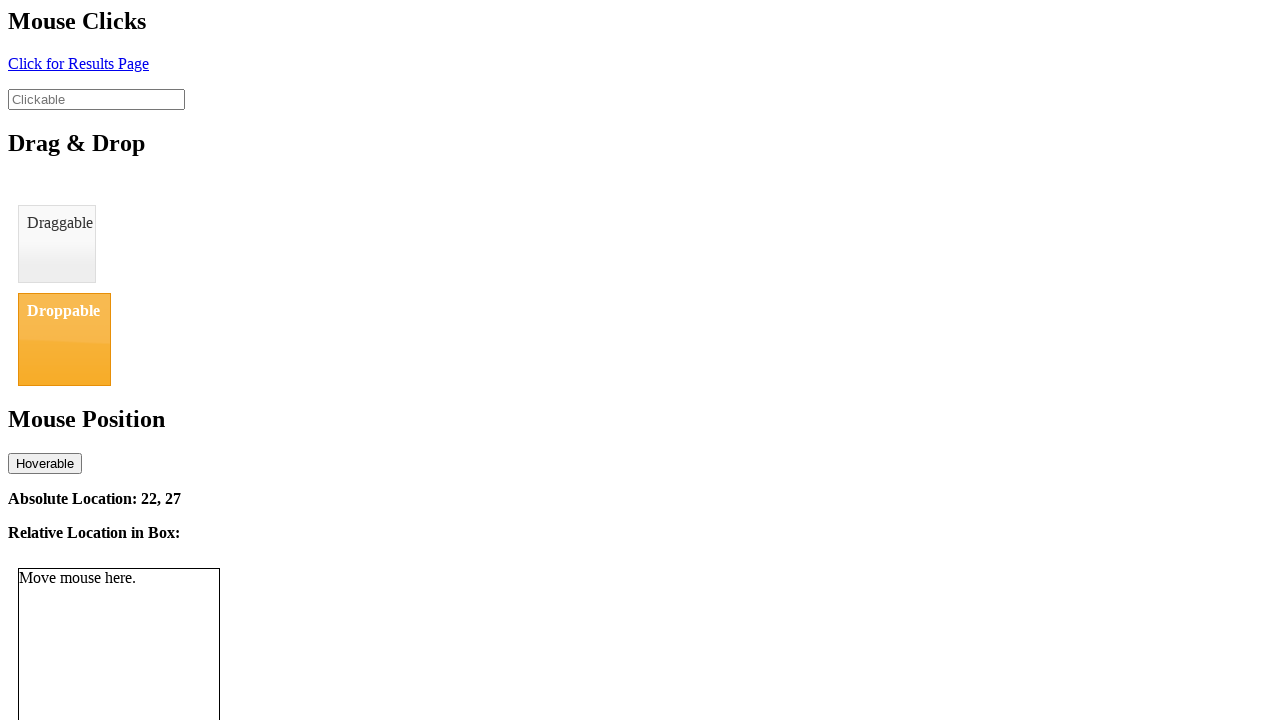

Verified absolute location element is visible
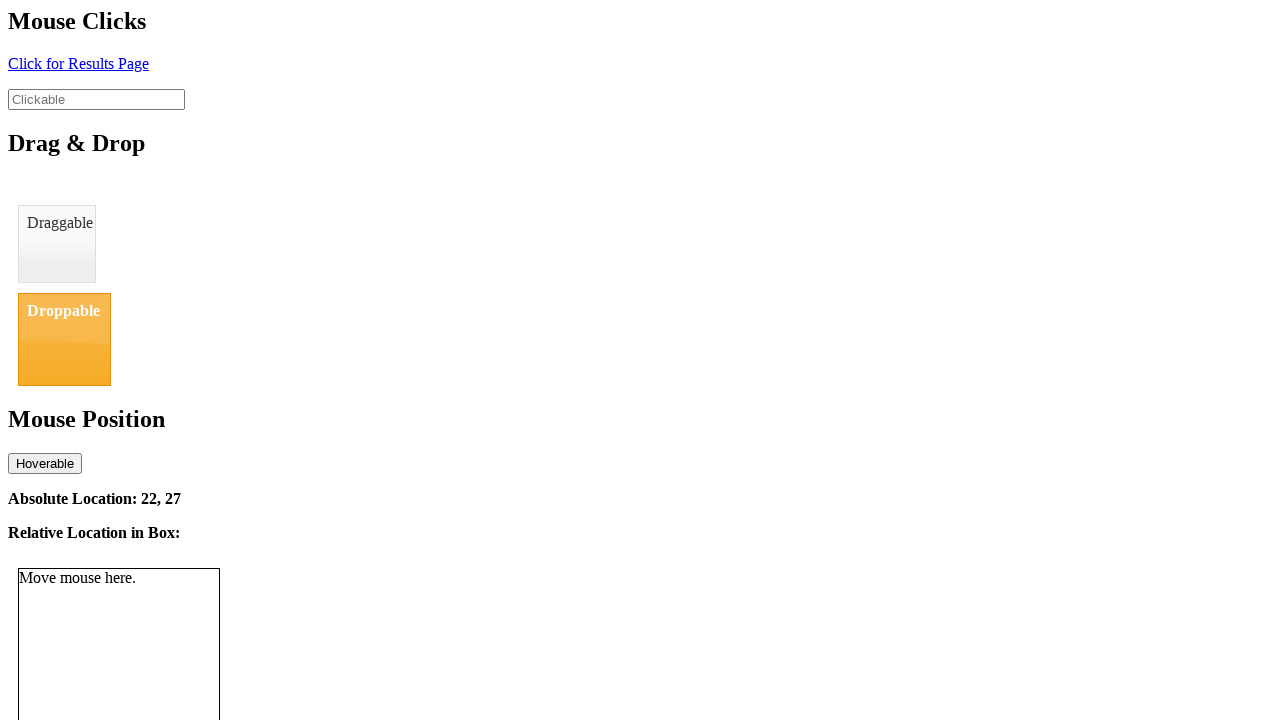

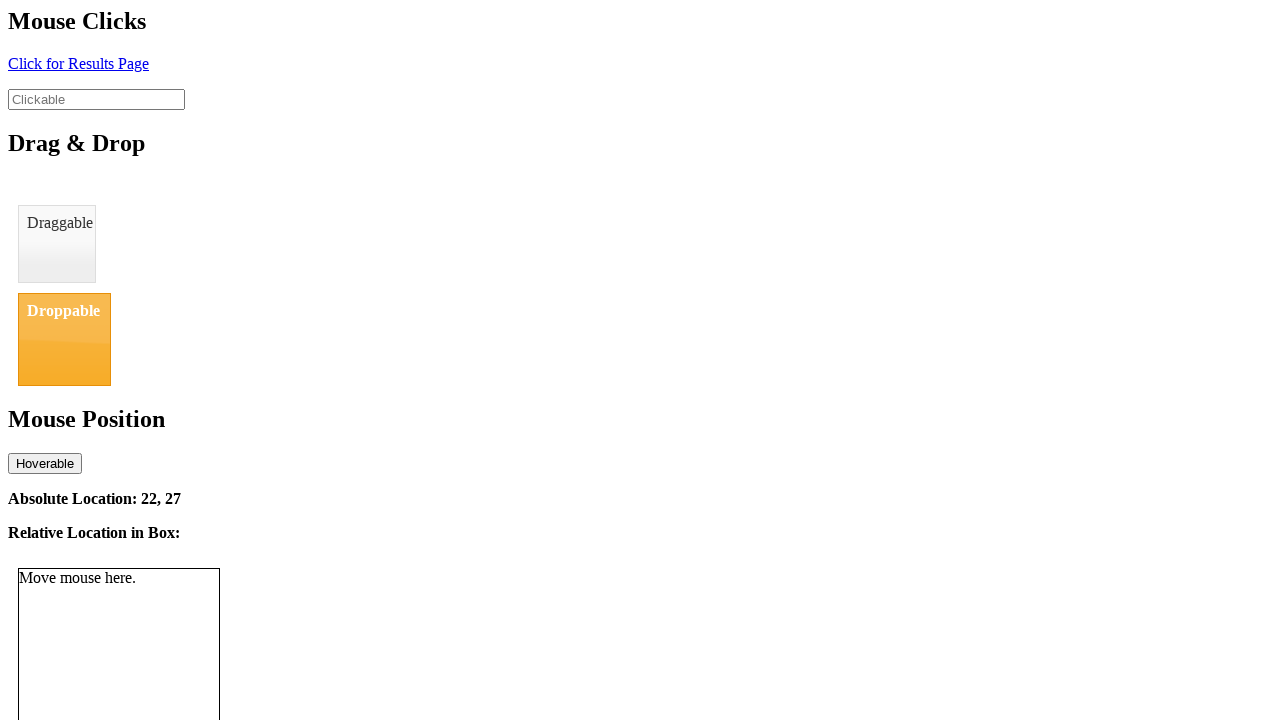